Navigates to tizag.com HTML tutorial section, opens the checkboxes page, and selects multiple checkboxes using a loop to check 4 checkbox inputs.

Starting URL: http://tizag.com

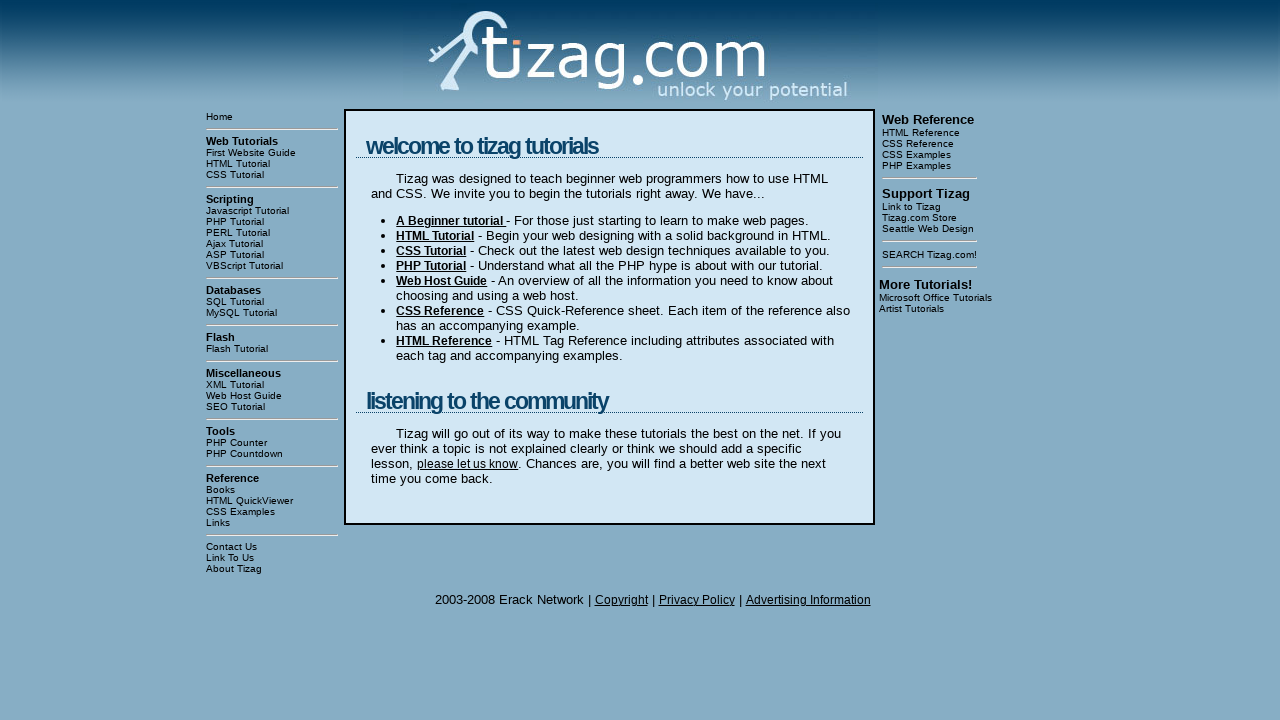

Clicked on HTML Tutorial link at (272, 164) on text=HTML Tutorial
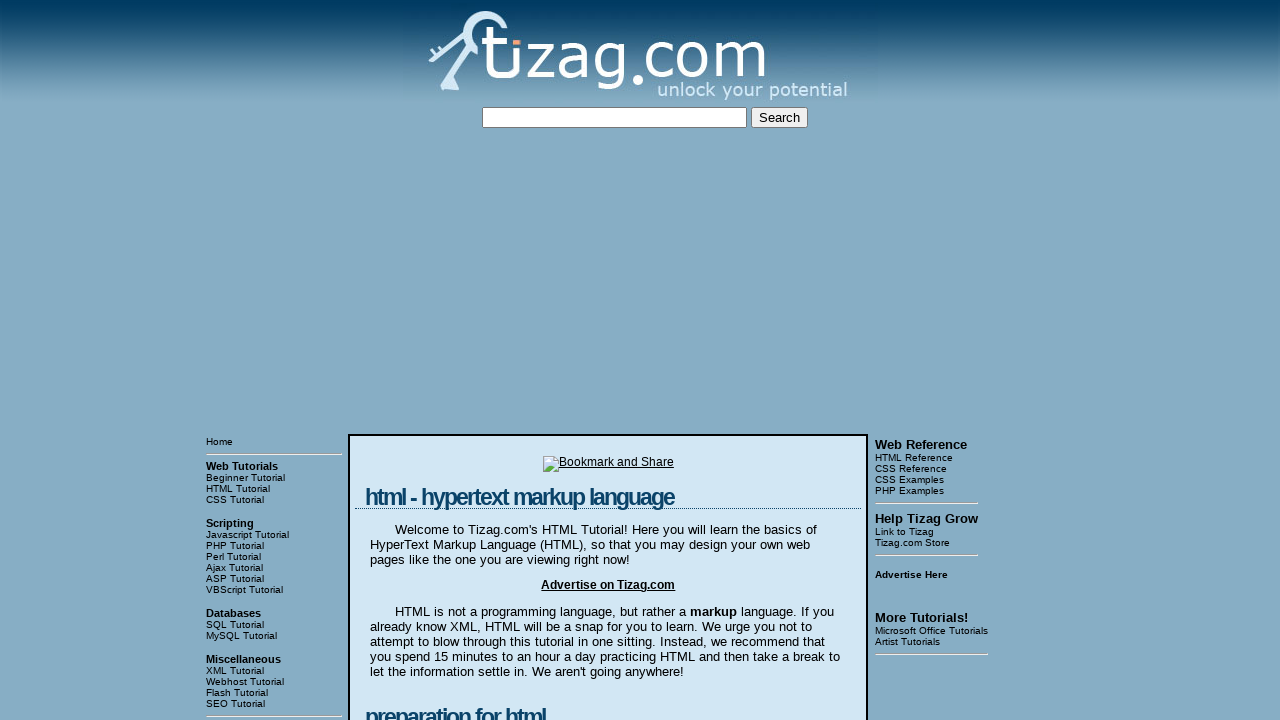

Clicked on HTML - Checkboxes link at (274, 360) on text=HTML - Checkboxes
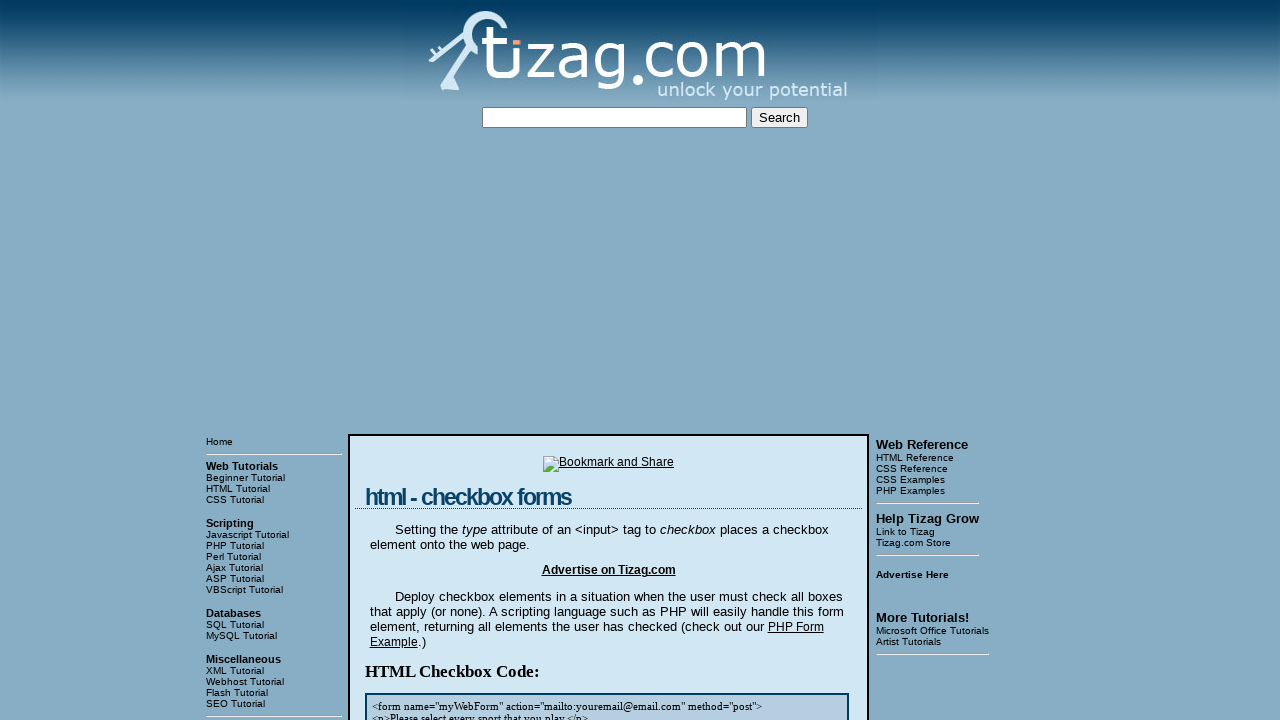

Checked checkbox 1 of 4 at (422, 360) on //html/body/table[3]/tbody/tr[1]/td[2]/table/tbody/tr/td/div[4]/input[1]
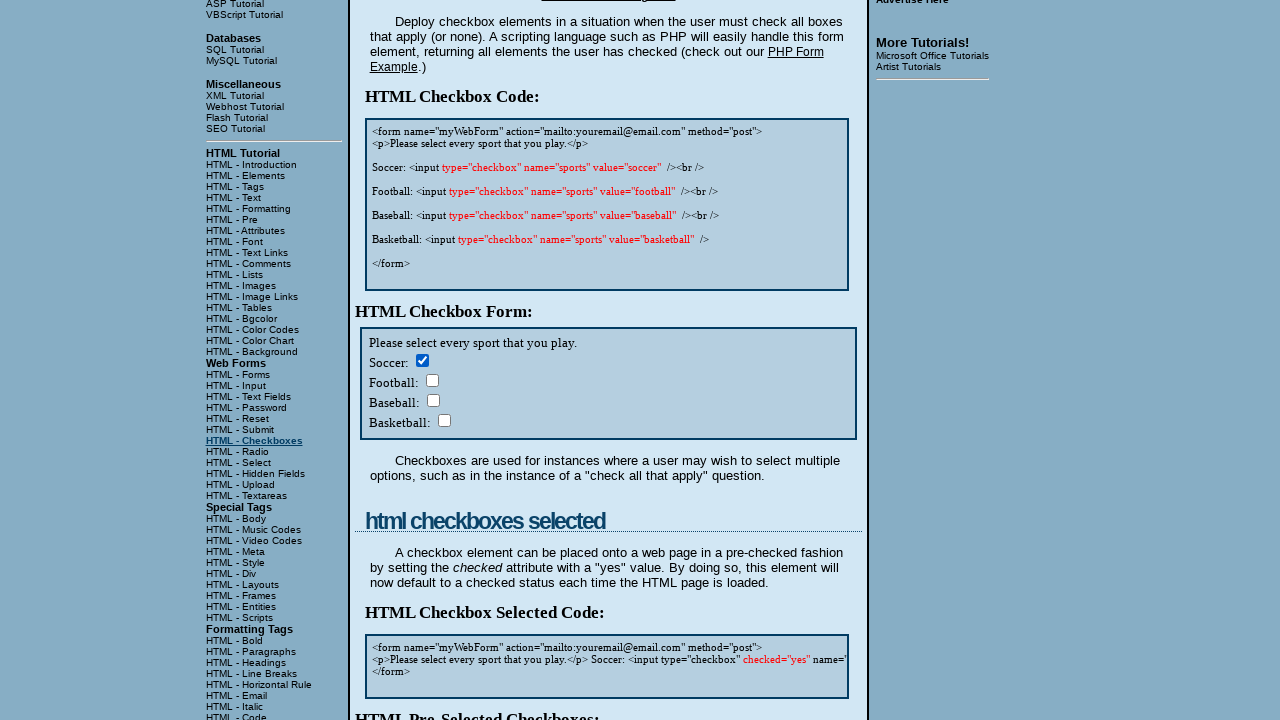

Checked checkbox 2 of 4 at (432, 380) on //html/body/table[3]/tbody/tr[1]/td[2]/table/tbody/tr/td/div[4]/input[2]
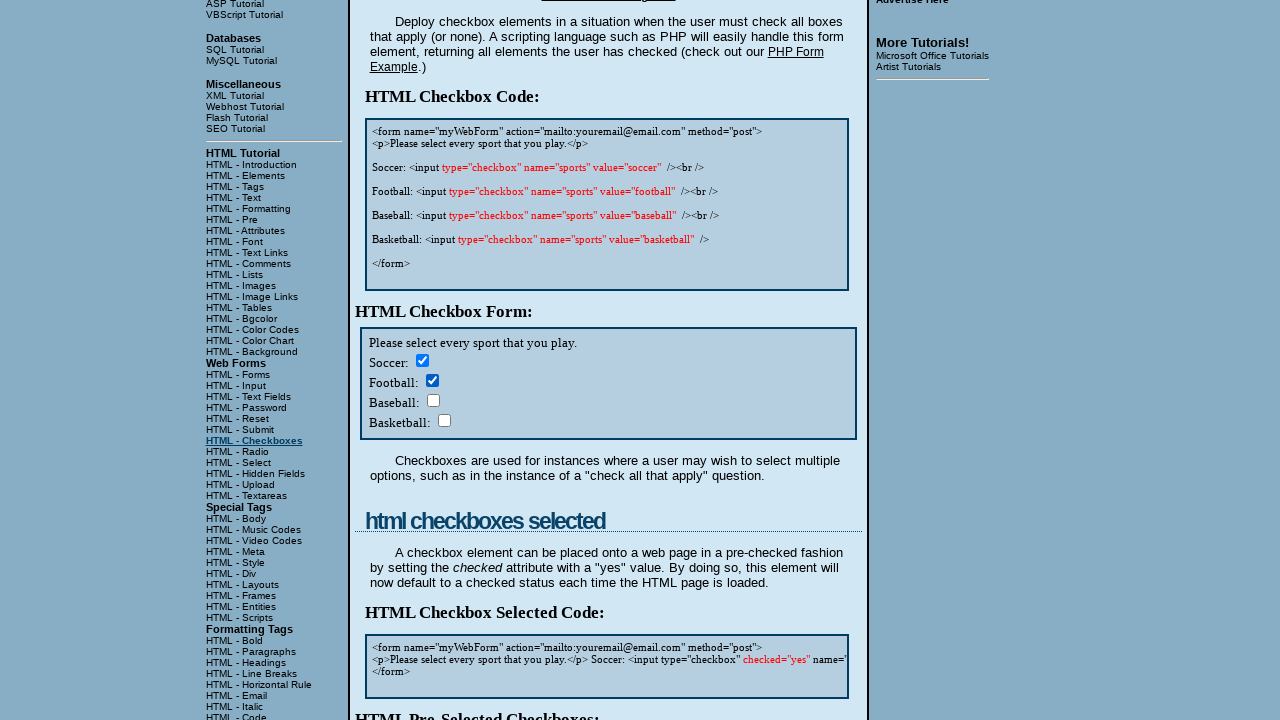

Checked checkbox 3 of 4 at (433, 400) on //html/body/table[3]/tbody/tr[1]/td[2]/table/tbody/tr/td/div[4]/input[3]
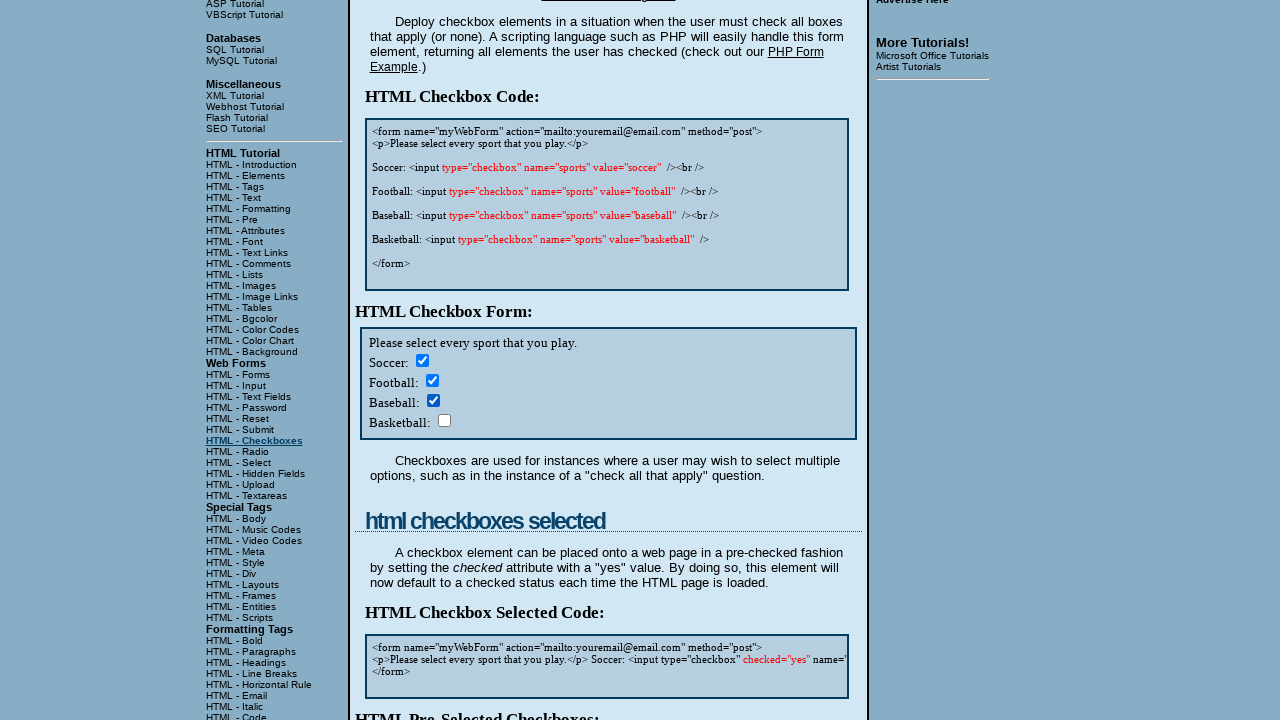

Checked checkbox 4 of 4 at (444, 420) on //html/body/table[3]/tbody/tr[1]/td[2]/table/tbody/tr/td/div[4]/input[4]
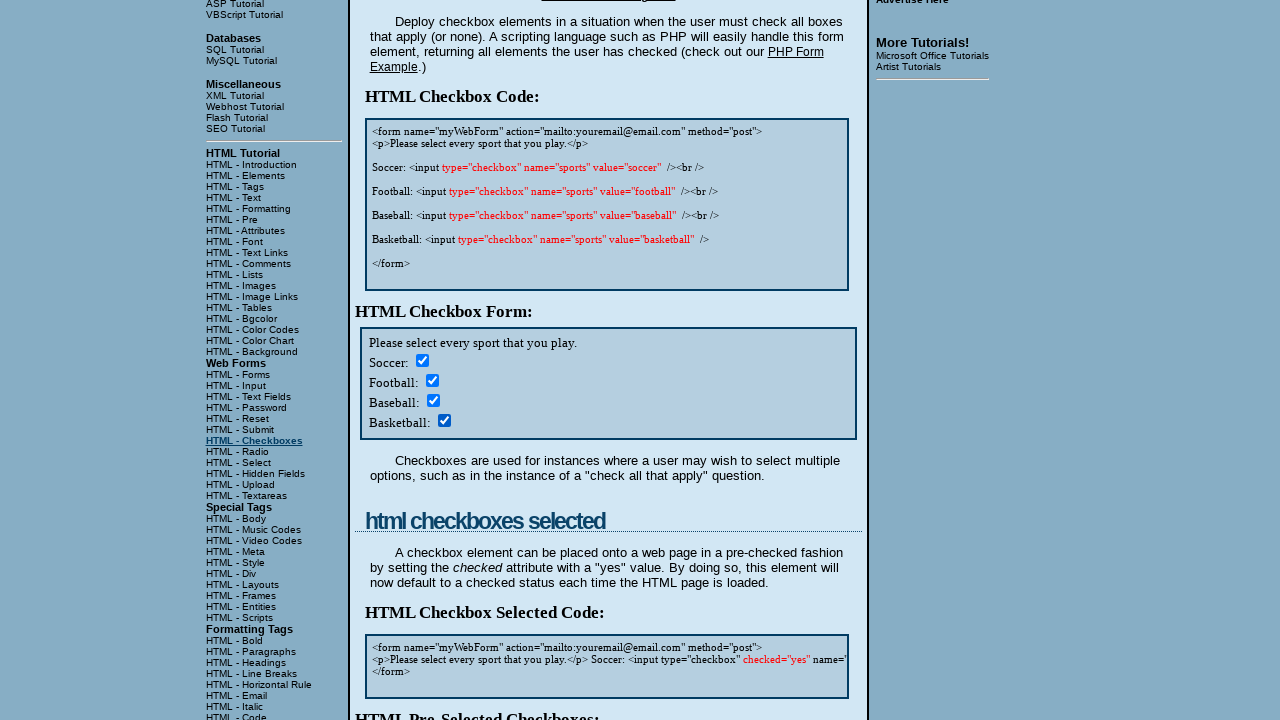

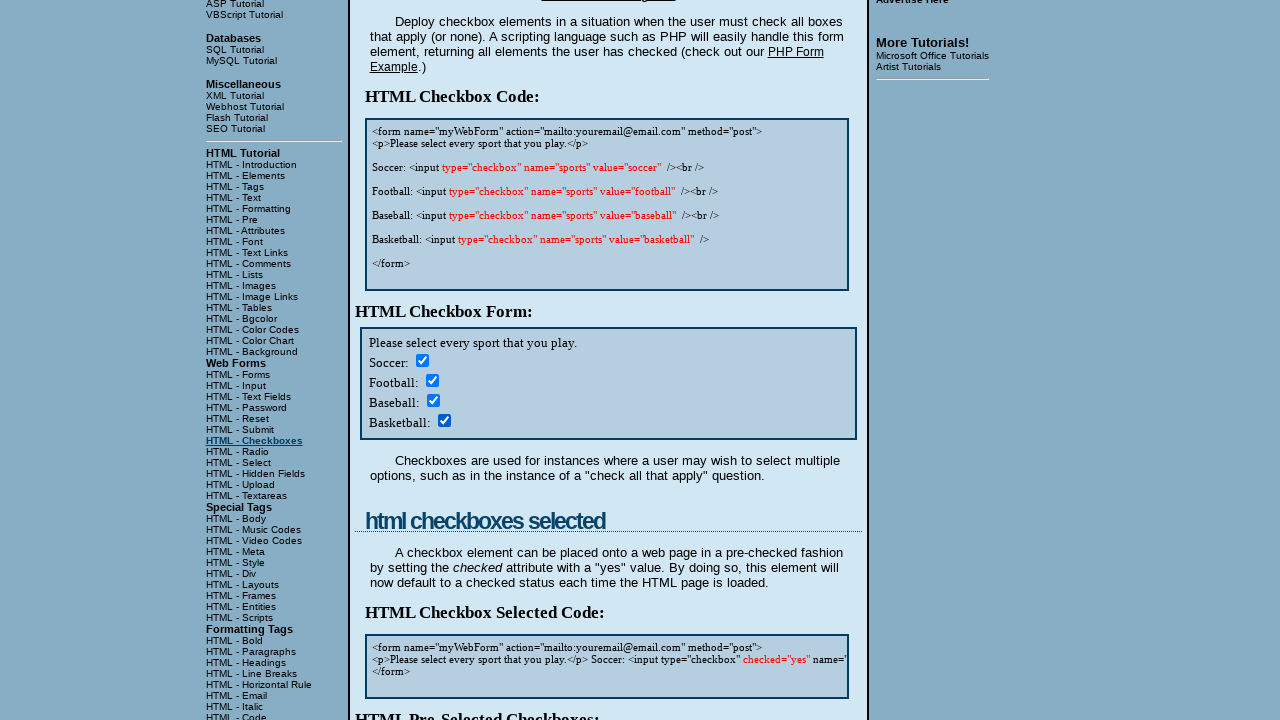